Tests dynamic element addition and removal functionality by clicking the add button multiple times to create elements, then verifying the delete buttons are present

Starting URL: https://the-internet.herokuapp.com/add_remove_elements/

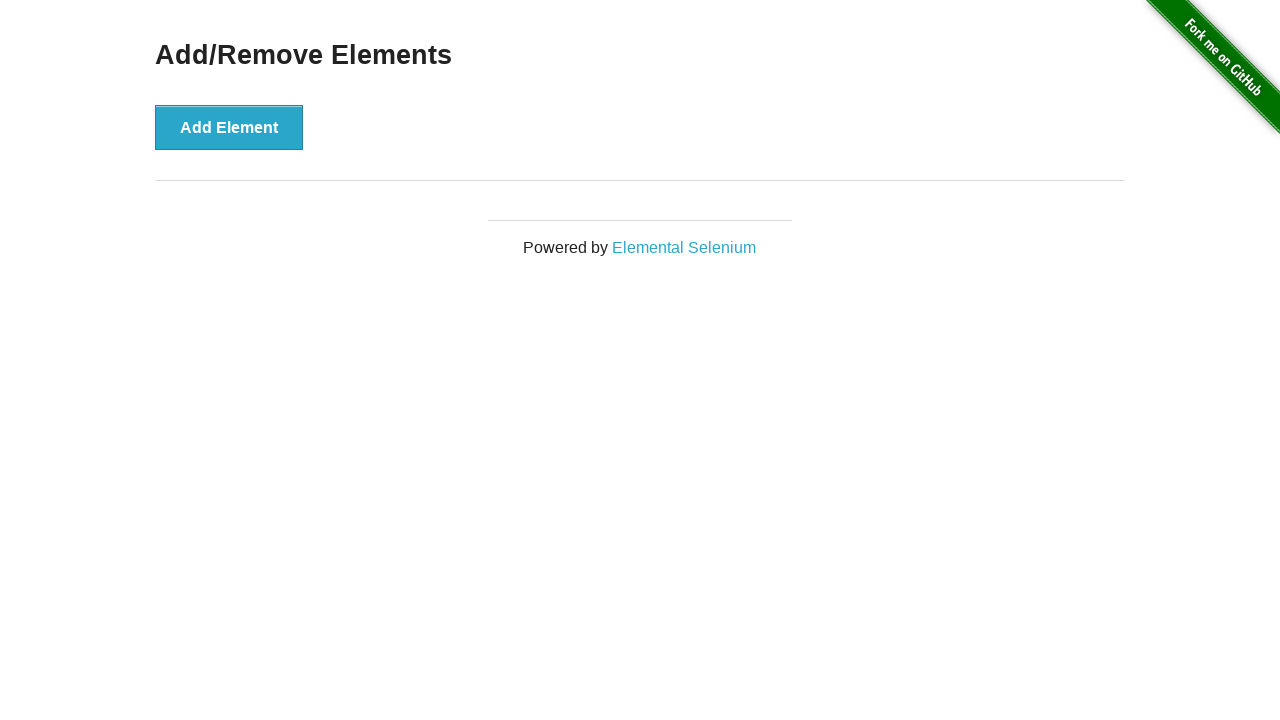

Navigated to add/remove elements page
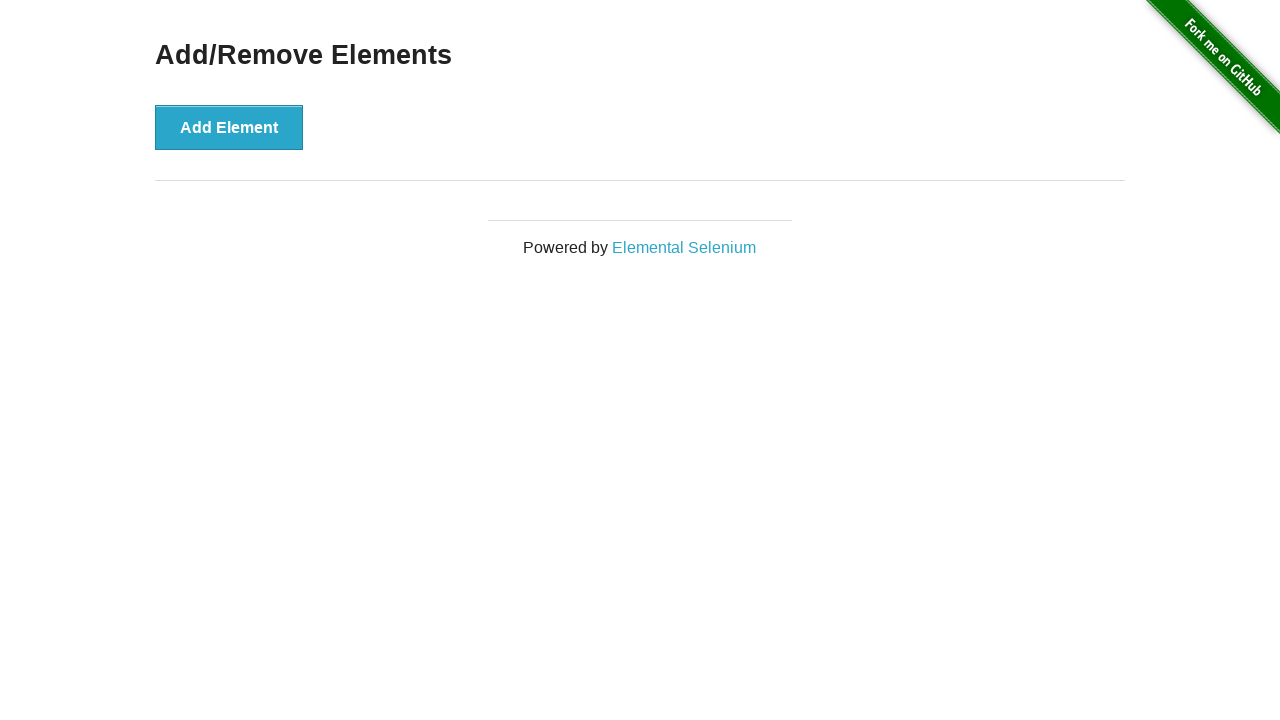

Clicked add button (iteration 1/5) at (229, 127) on [onclick="addElement()"]
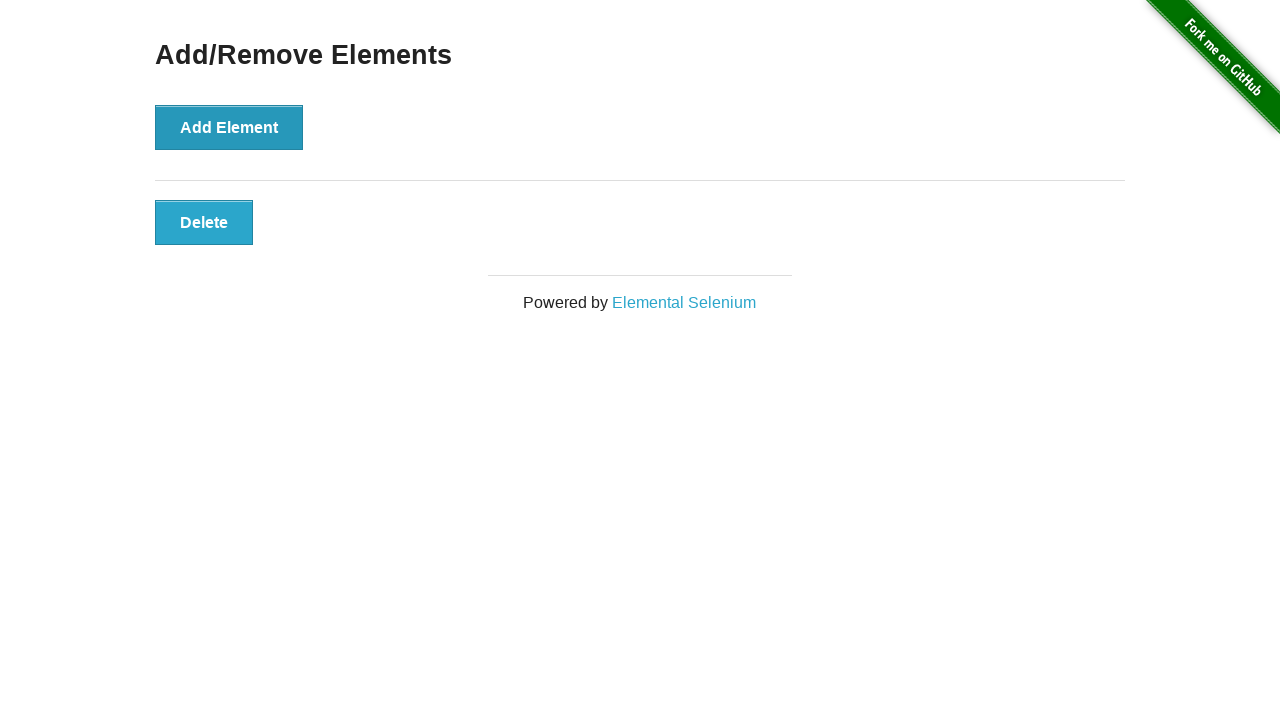

Clicked add button (iteration 2/5) at (229, 127) on [onclick="addElement()"]
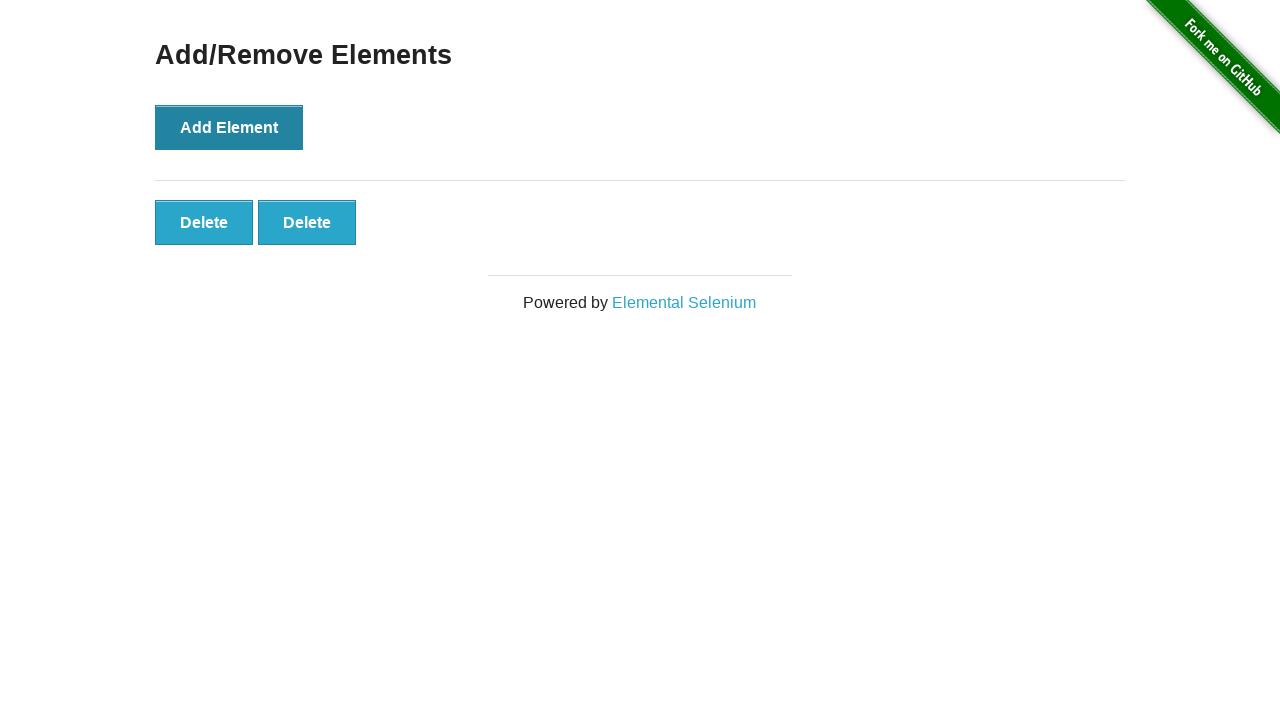

Clicked add button (iteration 3/5) at (229, 127) on [onclick="addElement()"]
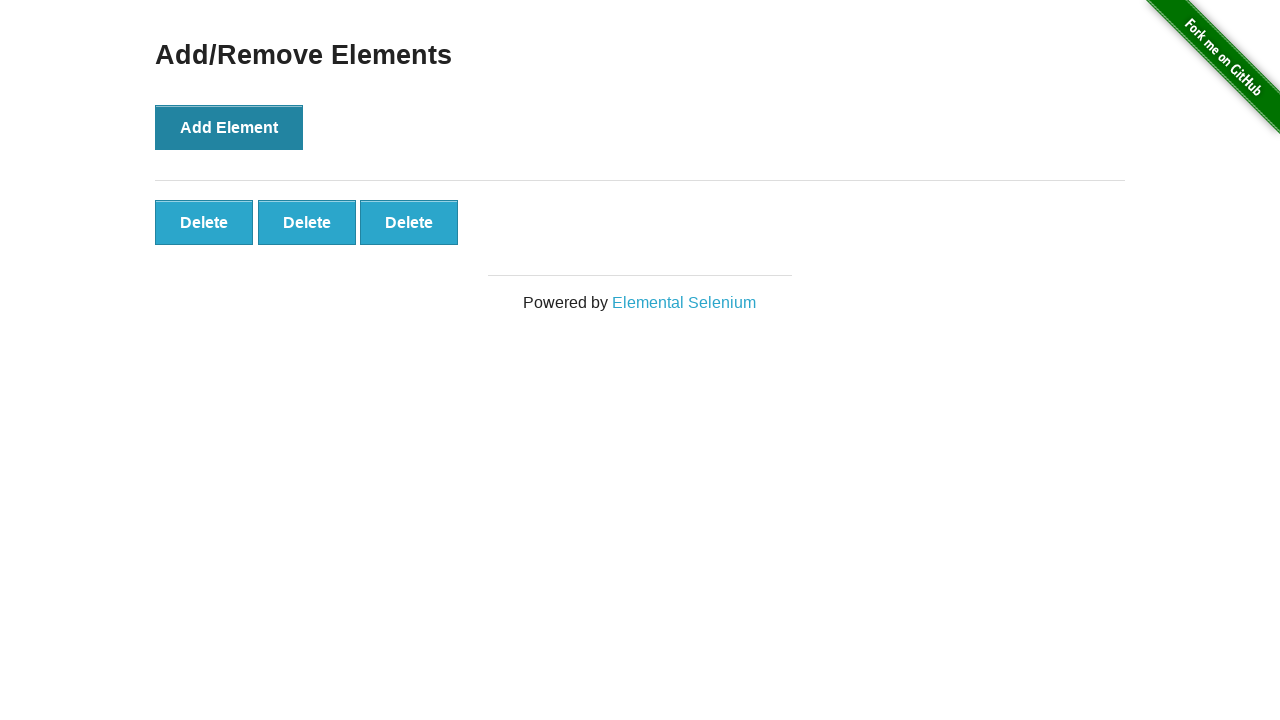

Clicked add button (iteration 4/5) at (229, 127) on [onclick="addElement()"]
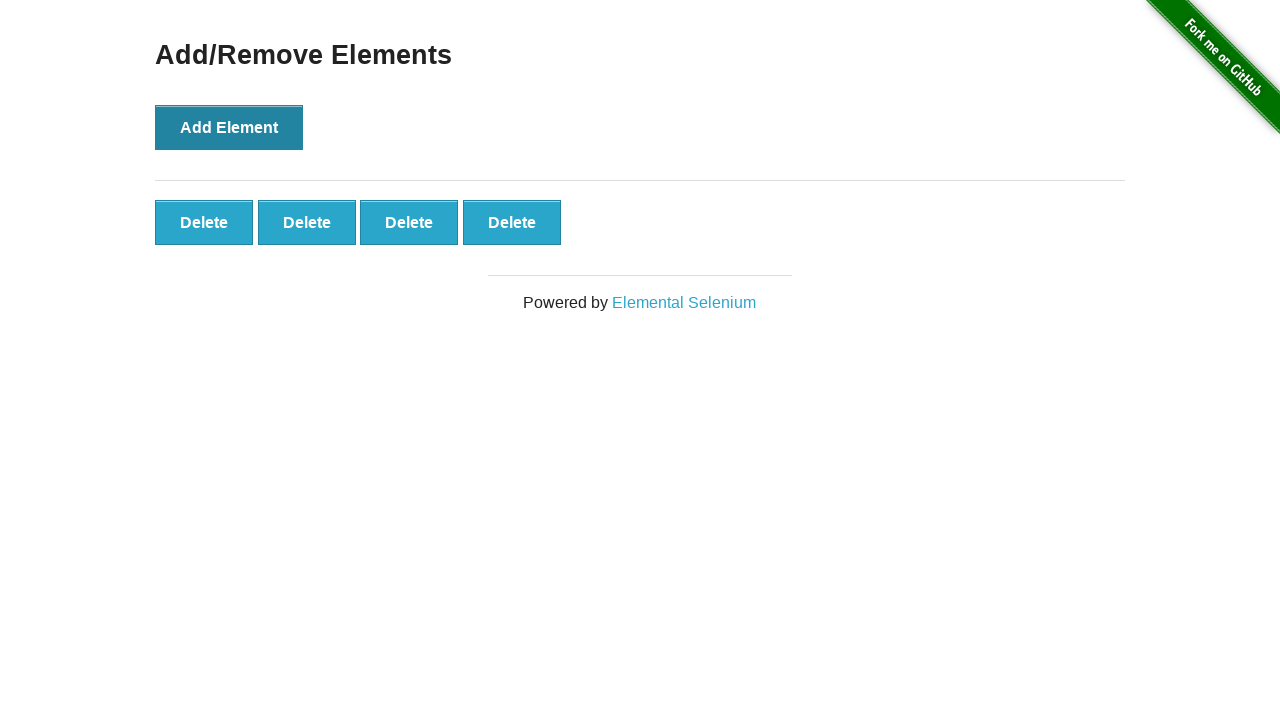

Clicked add button (iteration 5/5) at (229, 127) on [onclick="addElement()"]
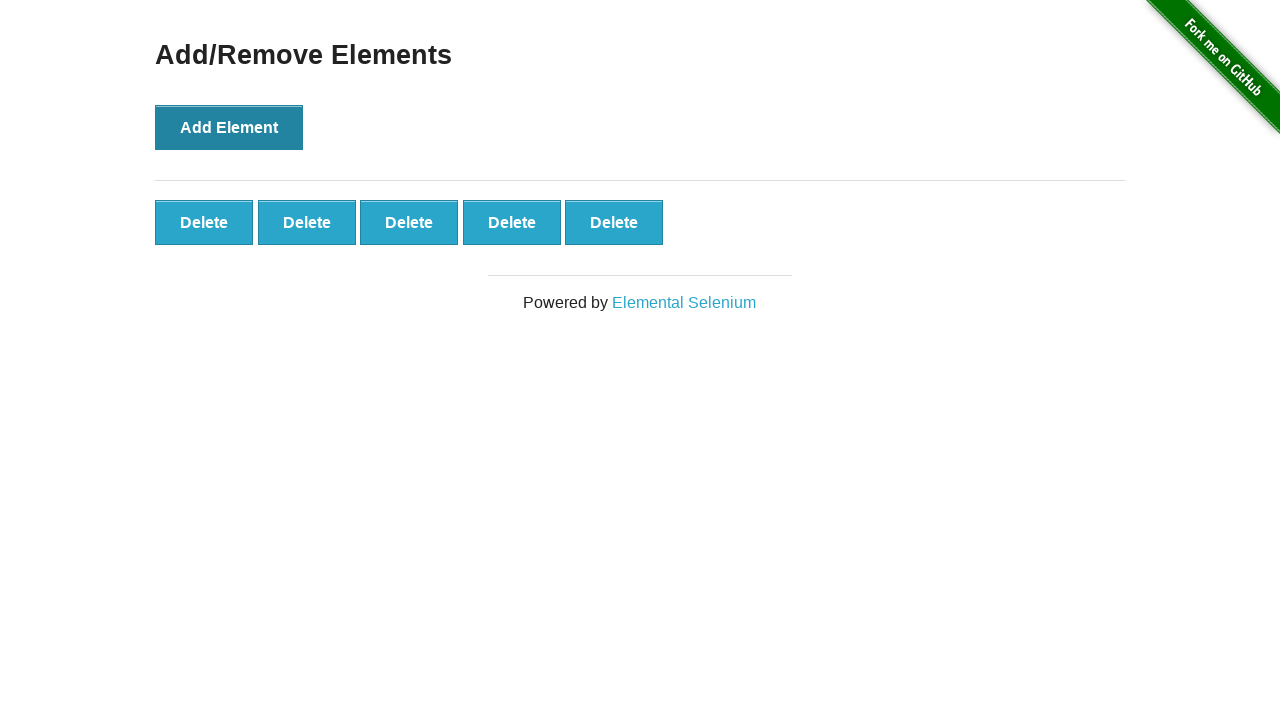

Verified that 5 delete buttons were created
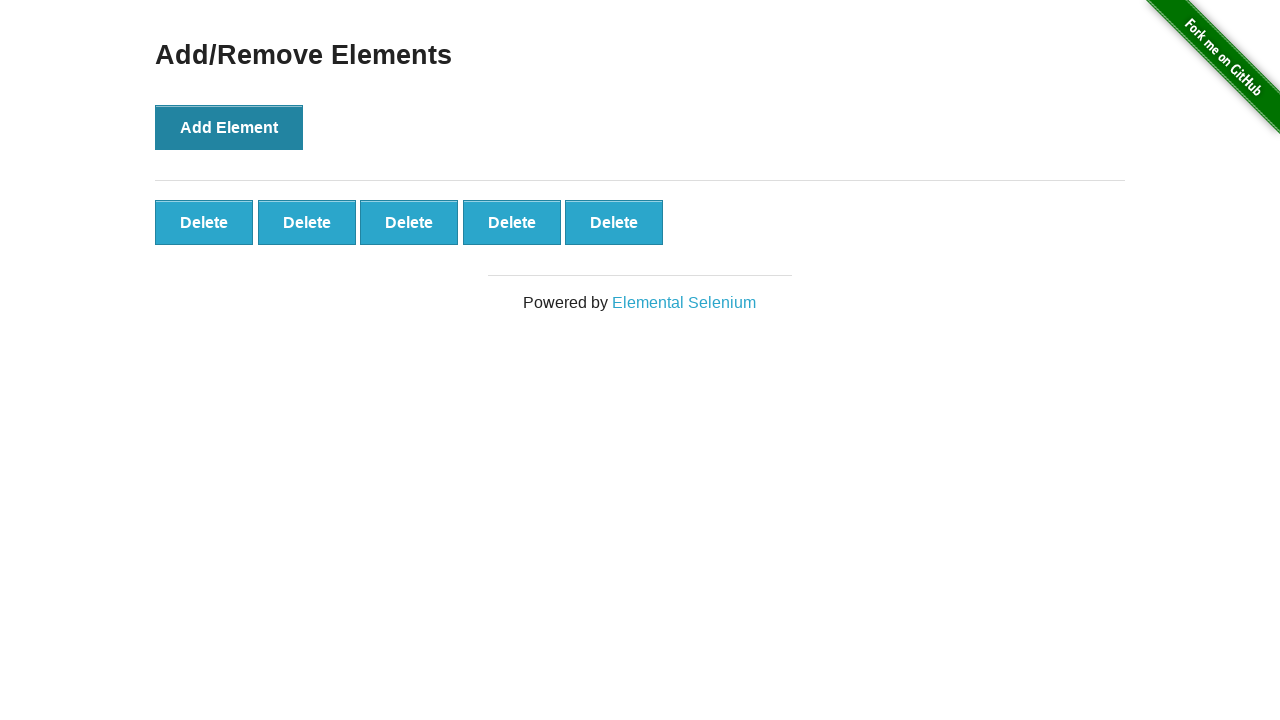

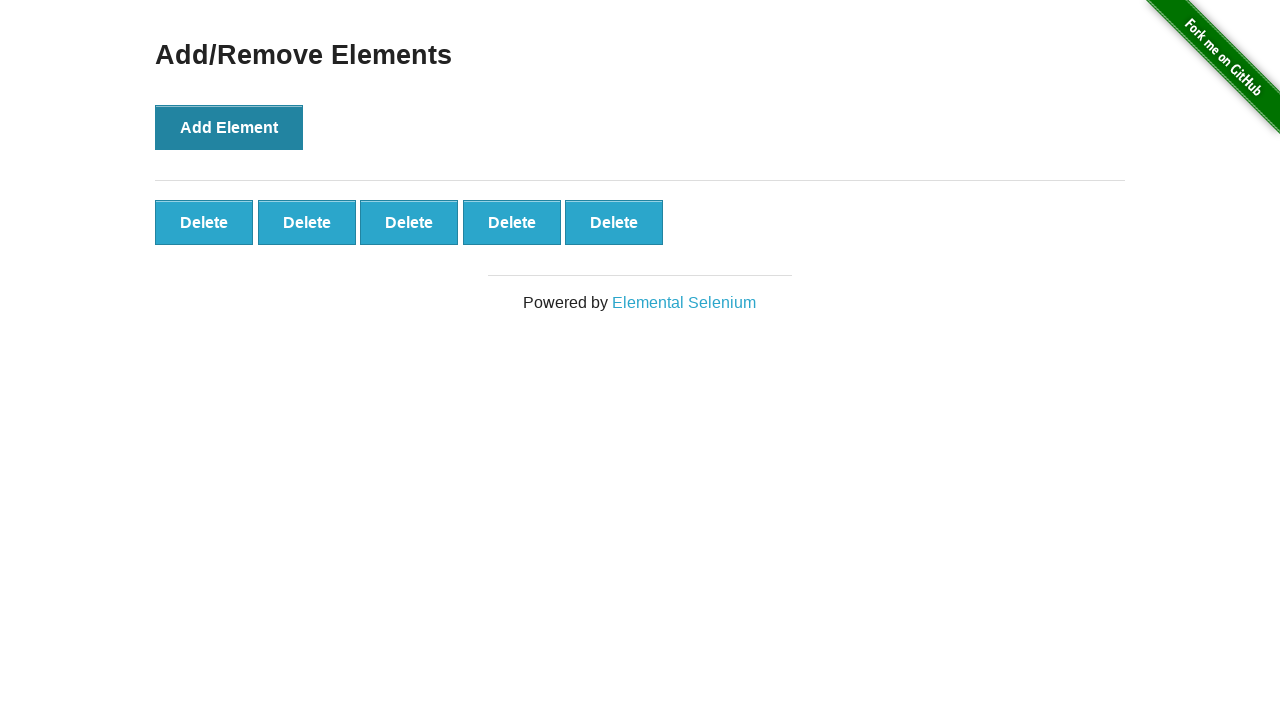